Tests Bilibili page by scrolling and clicking on login tip element

Starting URL: https://www.bilibili.com

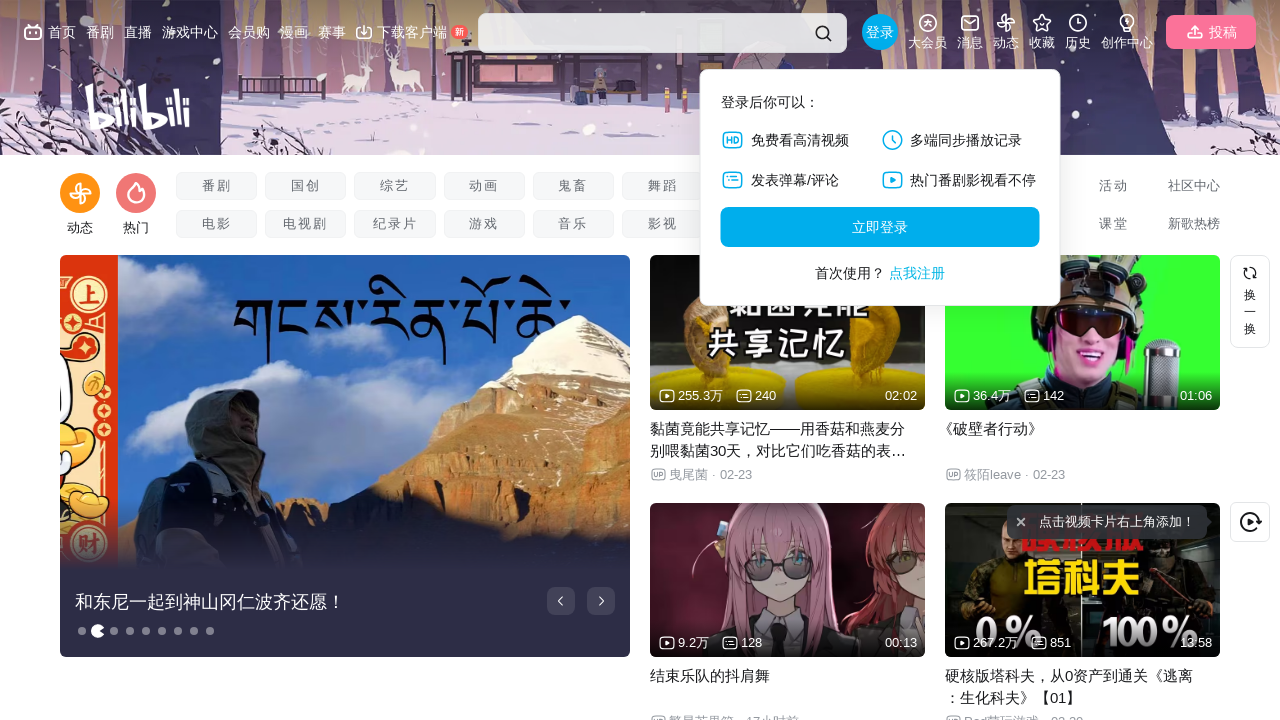

Waited for Bilibili page title to load
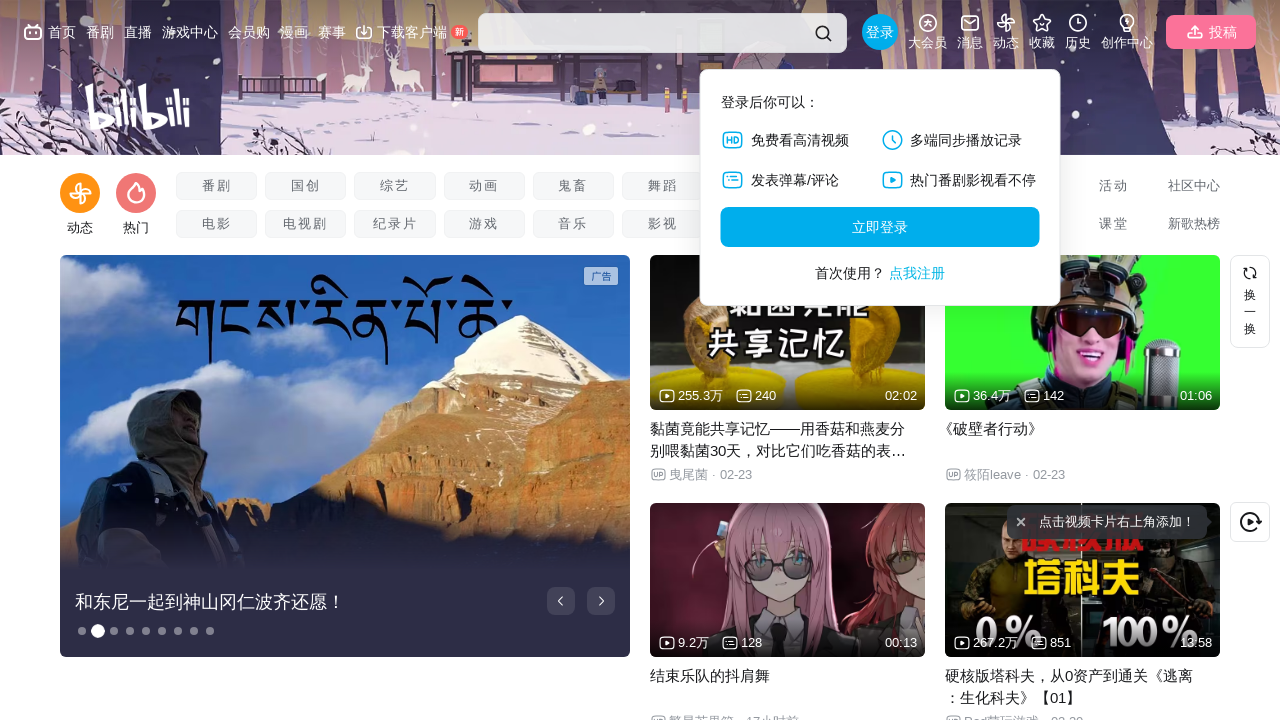

Scrolled page down by 300 pixels
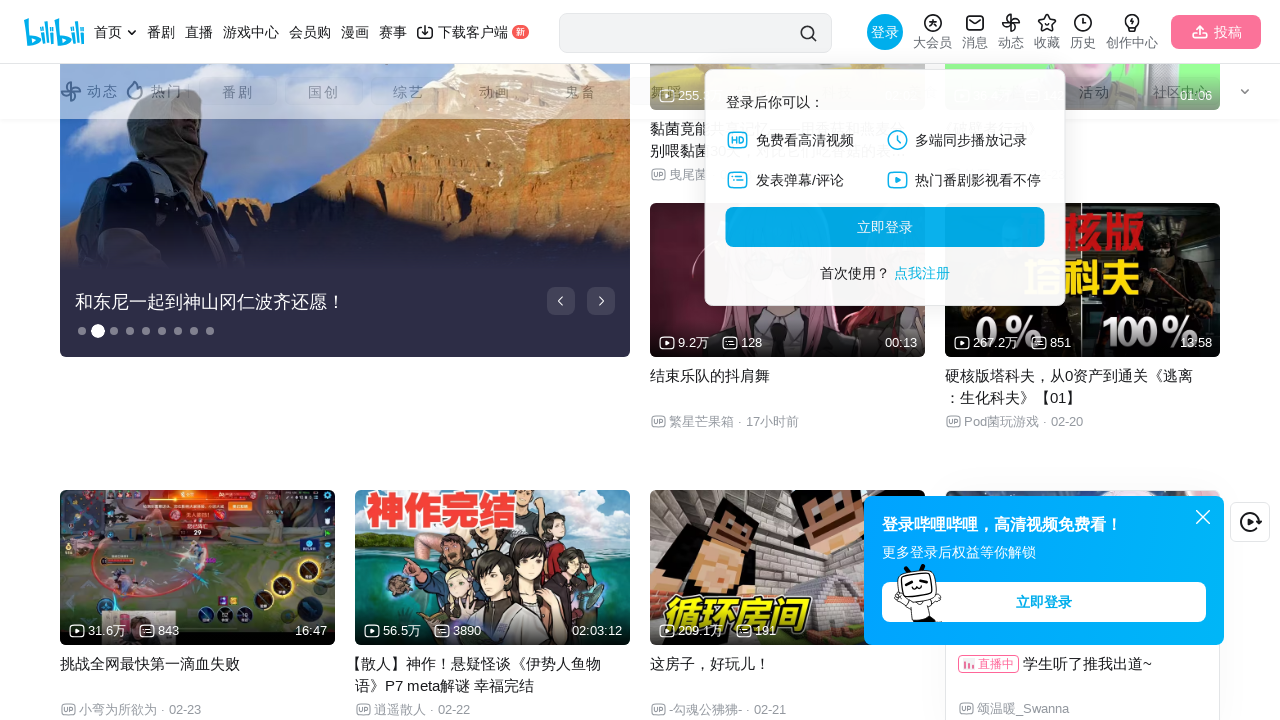

Login tip element appeared on page
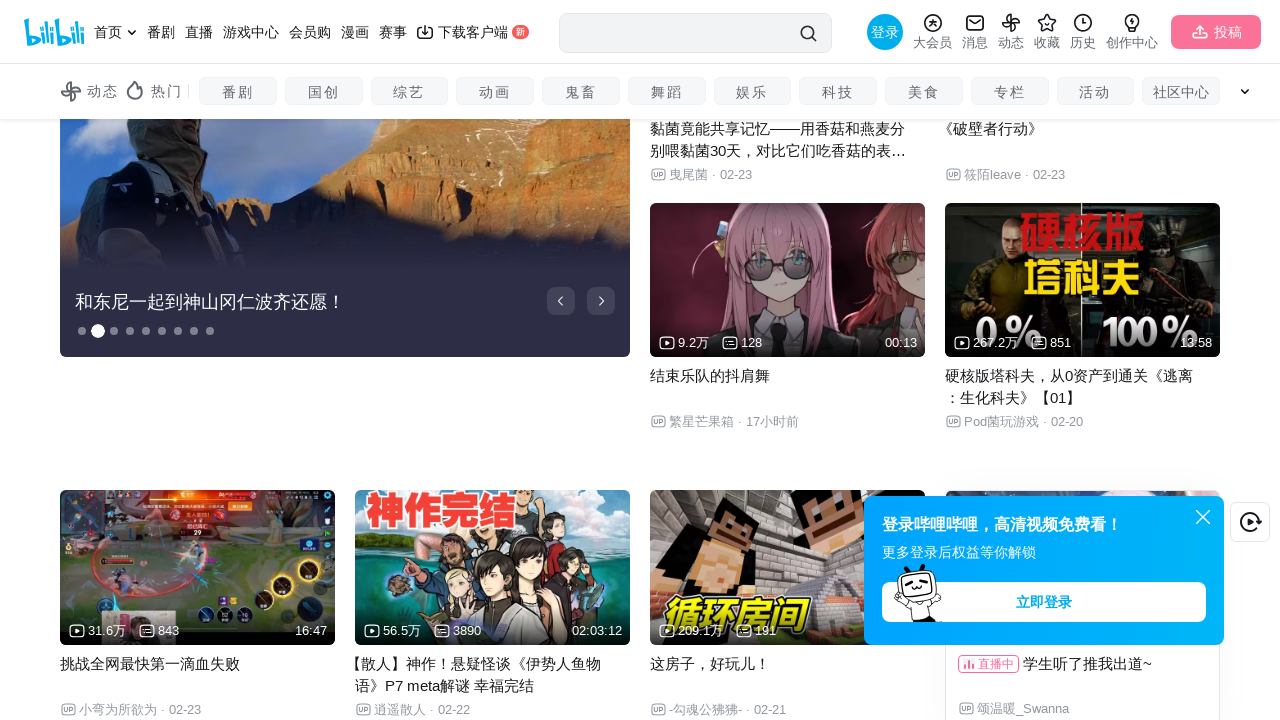

Clicked on login tip element at (1044, 570) on .login-tip
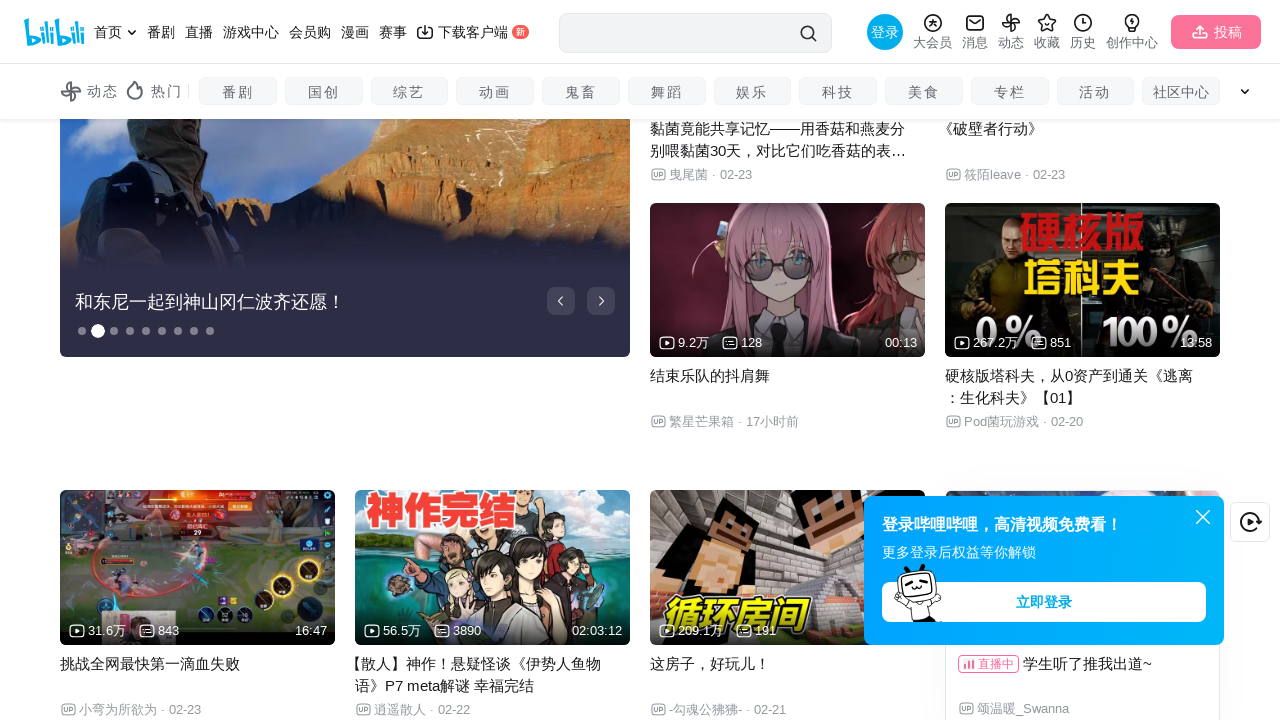

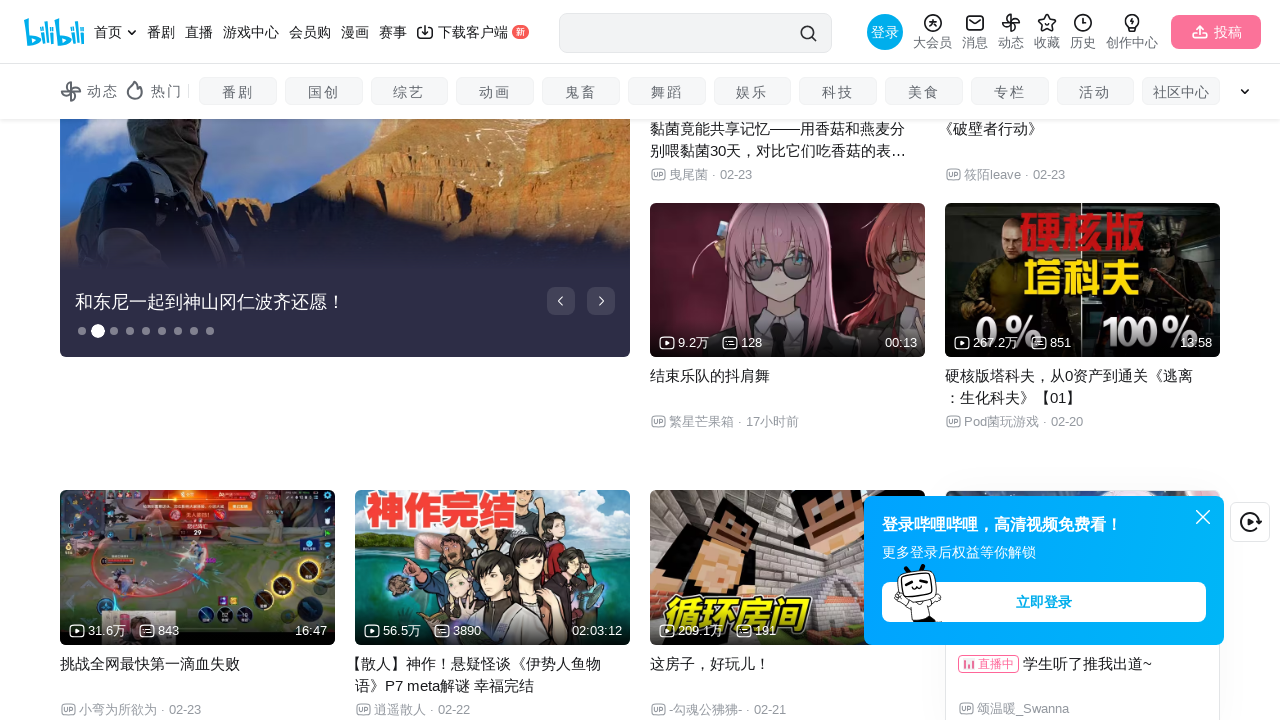